Tests submitting feedback with only a name, clicking Yes to confirm, and verifies the personalized thank you message is displayed

Starting URL: https://uljanovs.github.io/site/tasks/provide_feedback

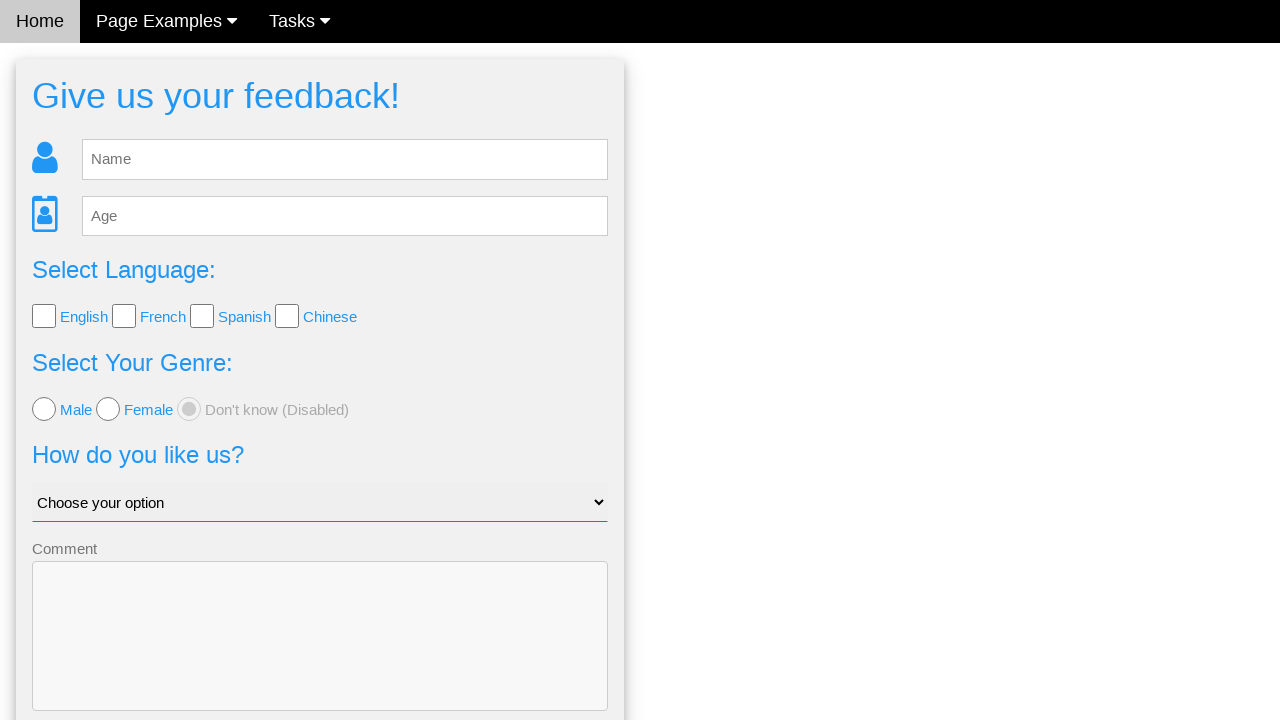

Feedback form loaded - name input field is visible
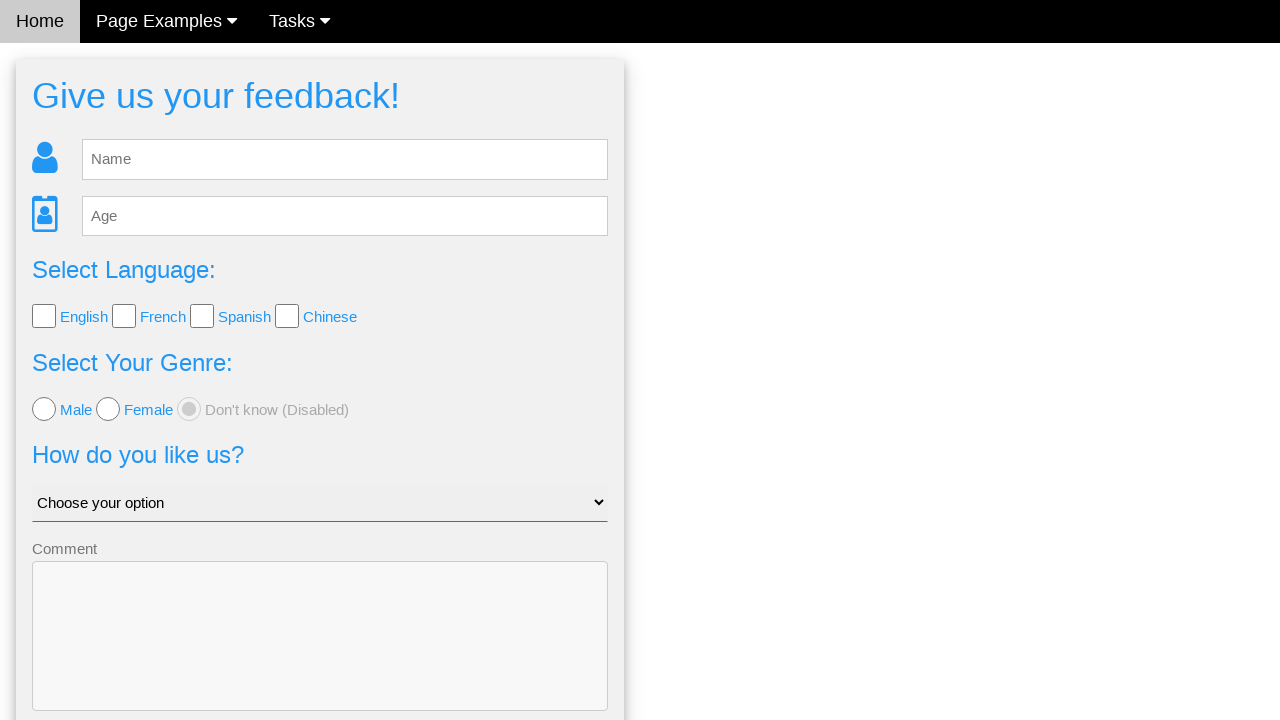

Filled name field with 'name' on #fb_name
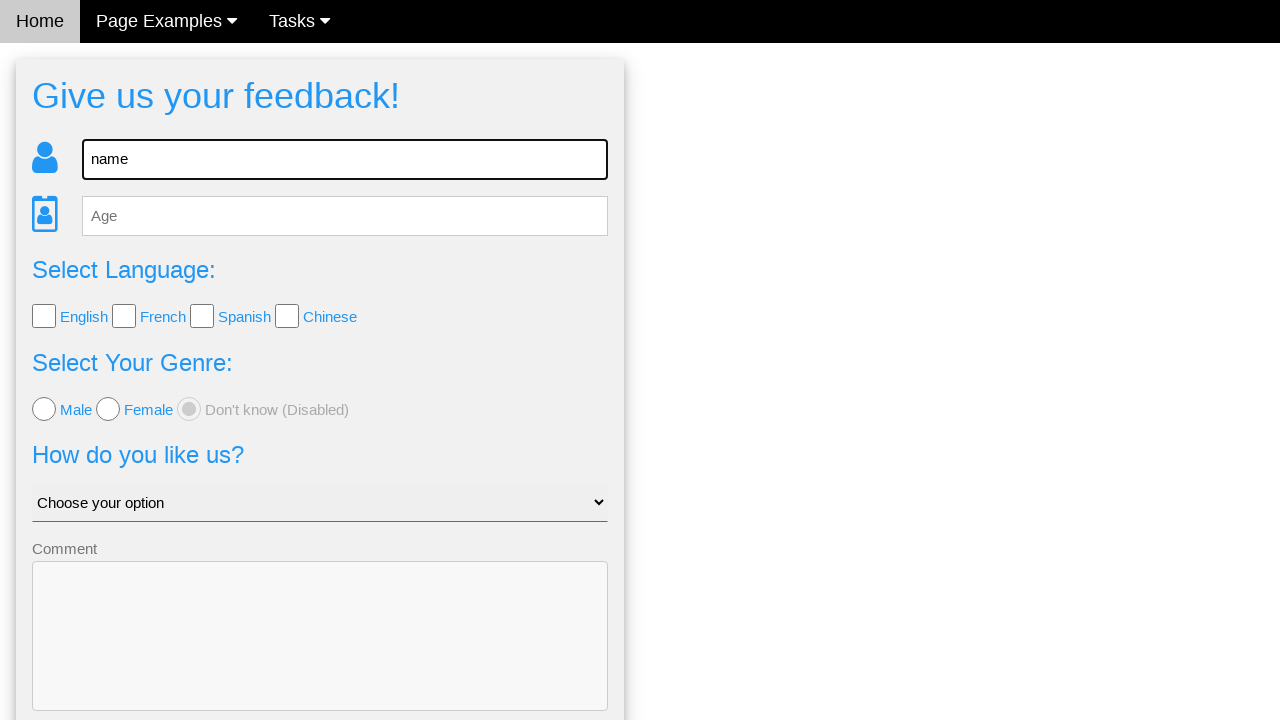

Clicked Send button to submit feedback at (320, 656) on button
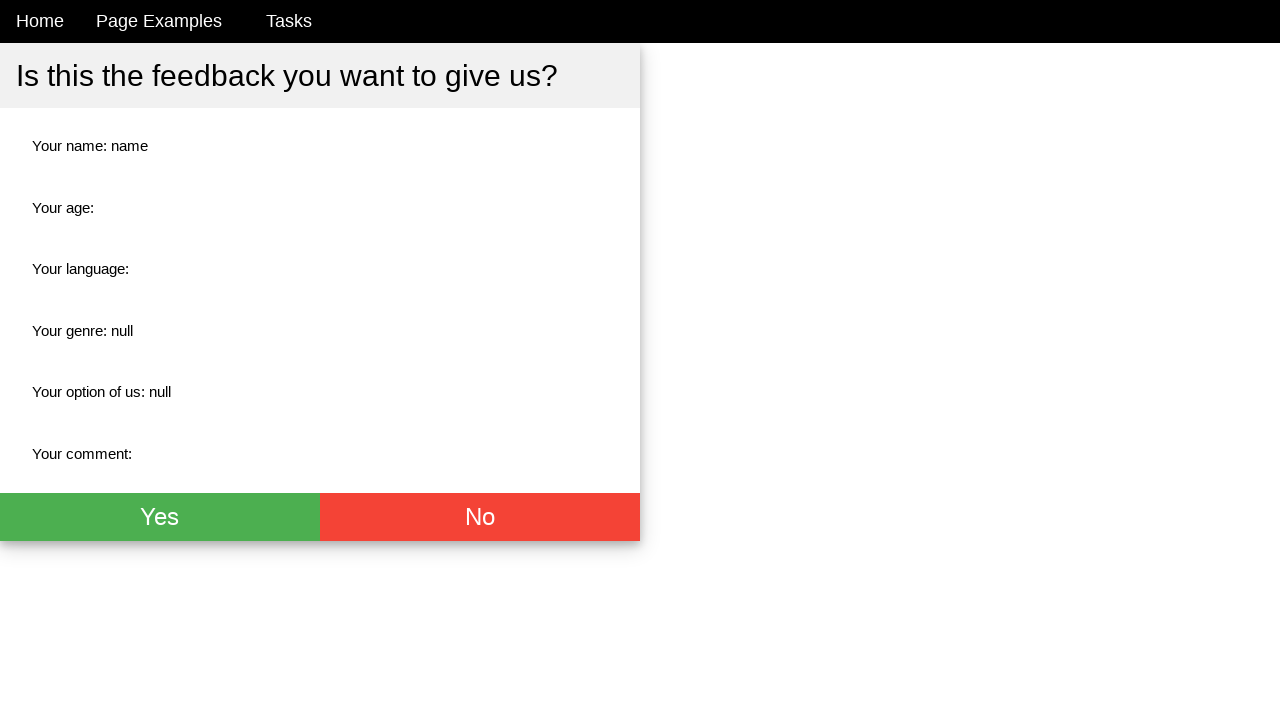

Confirmation dialog appeared with Yes button visible
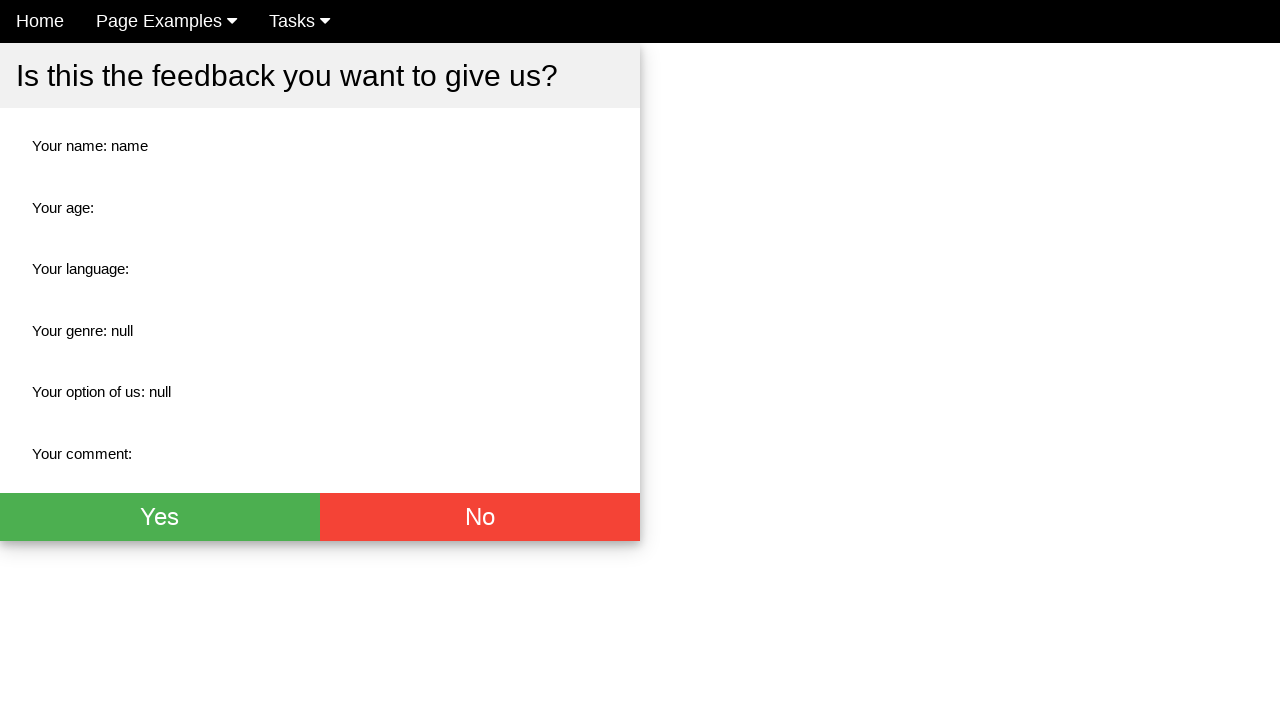

Clicked Yes button to confirm feedback submission at (160, 517) on xpath=//button[.='Yes']
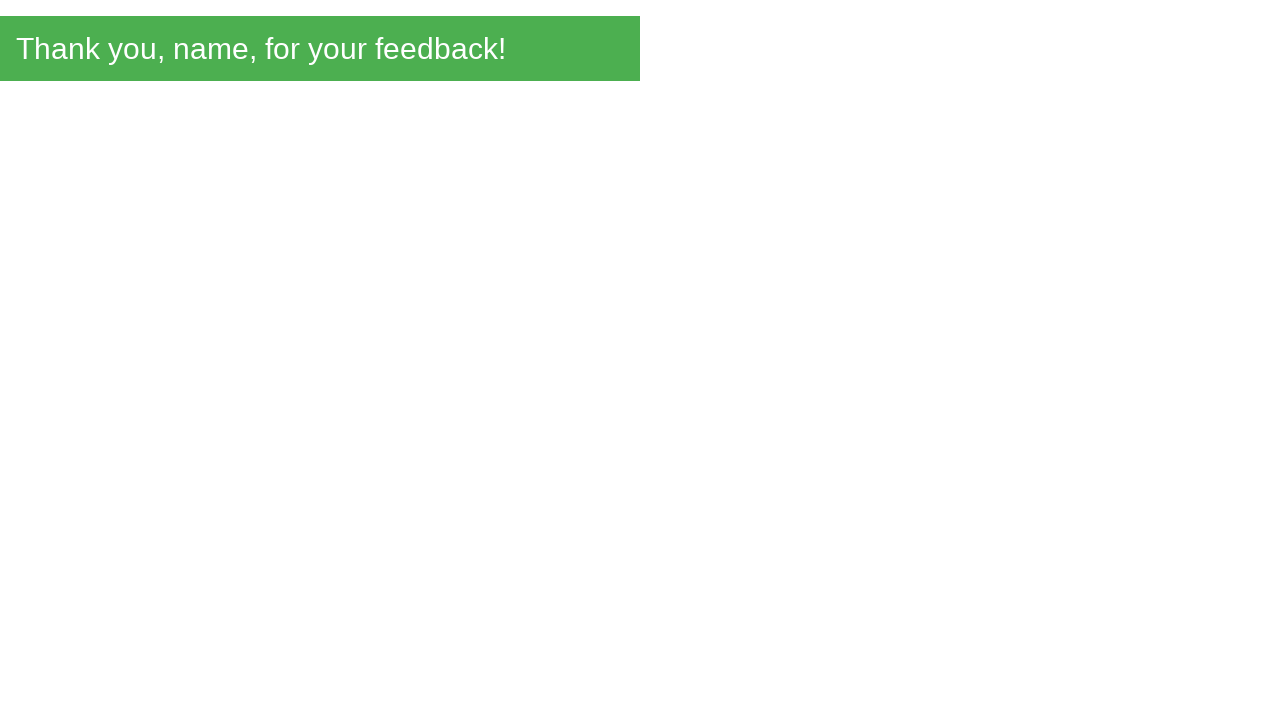

Thank you message element is visible on page
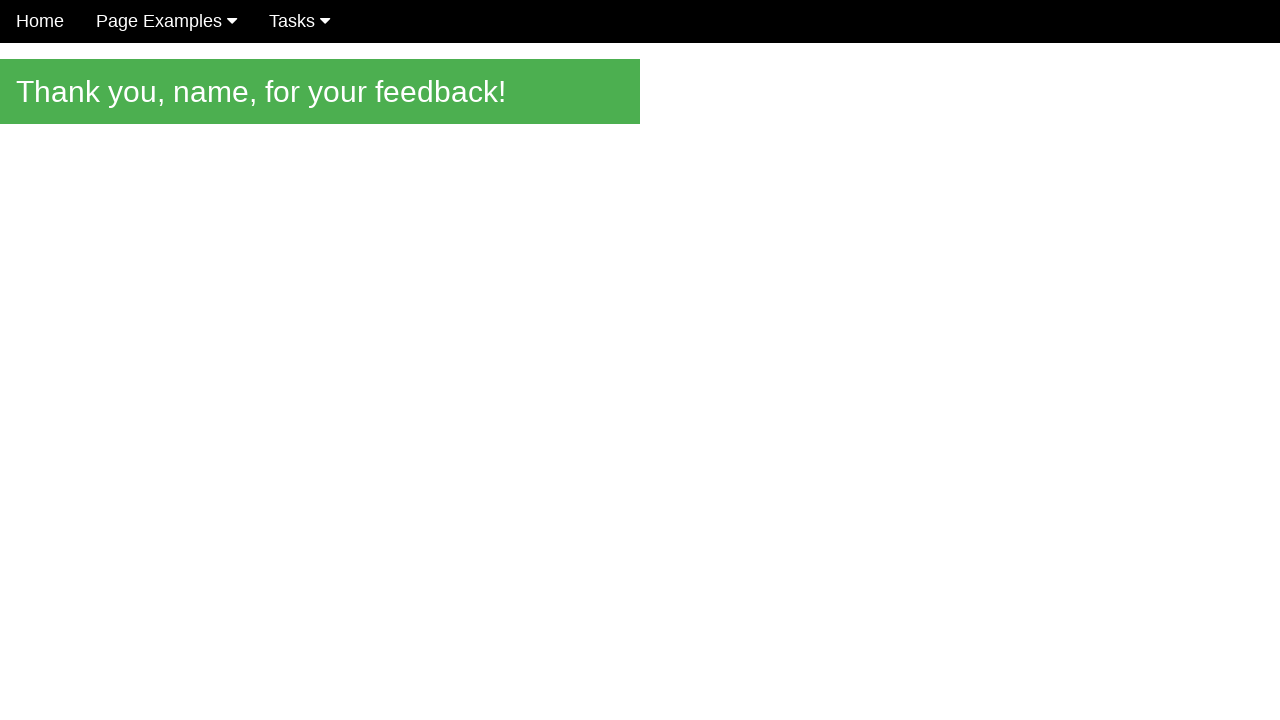

Verified personalized thank you message displays 'Thank you, name, for your feedback!'
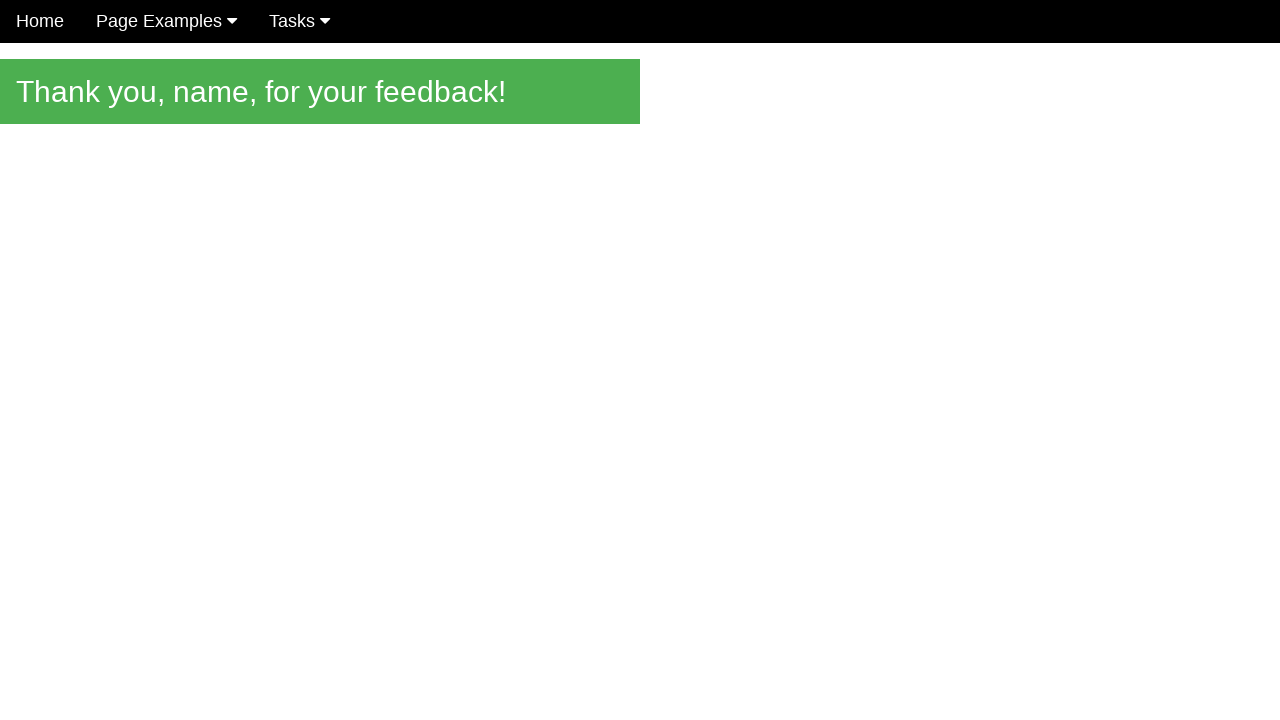

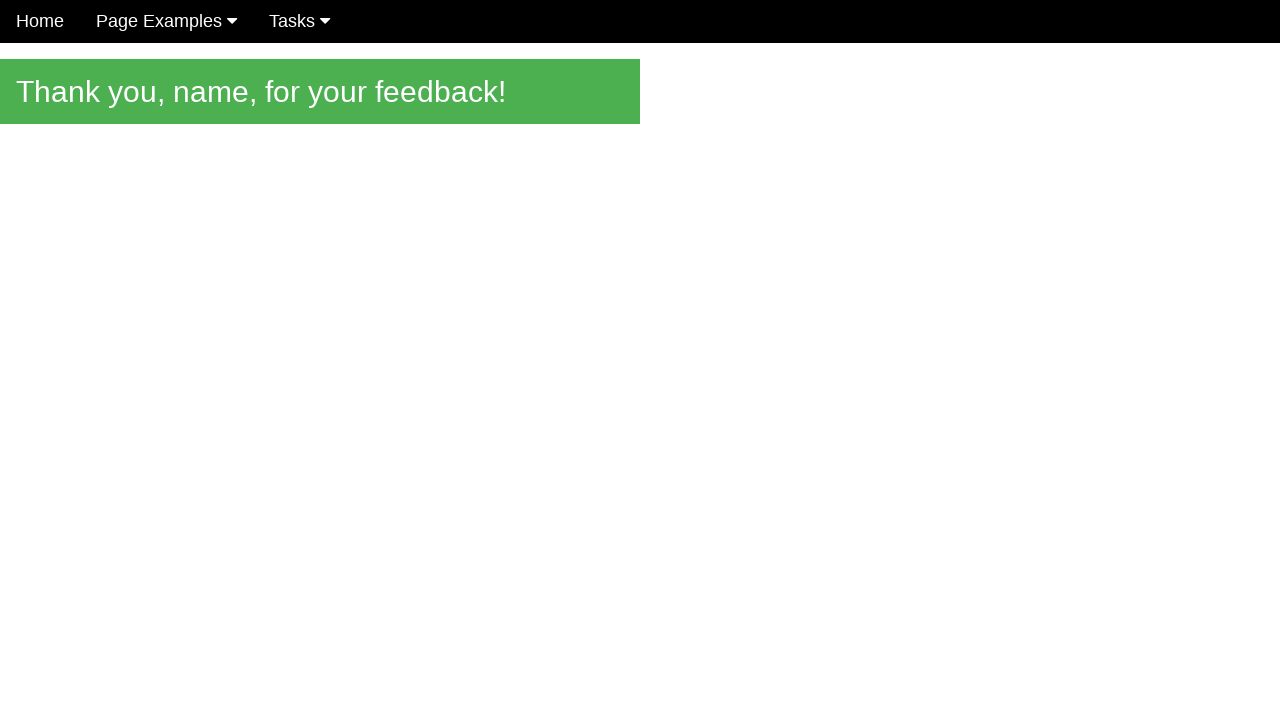